Tests pagination functionality by clicking through pagination buttons and verifying that product table content loads on each page.

Starting URL: https://testautomationpractice.blogspot.com/

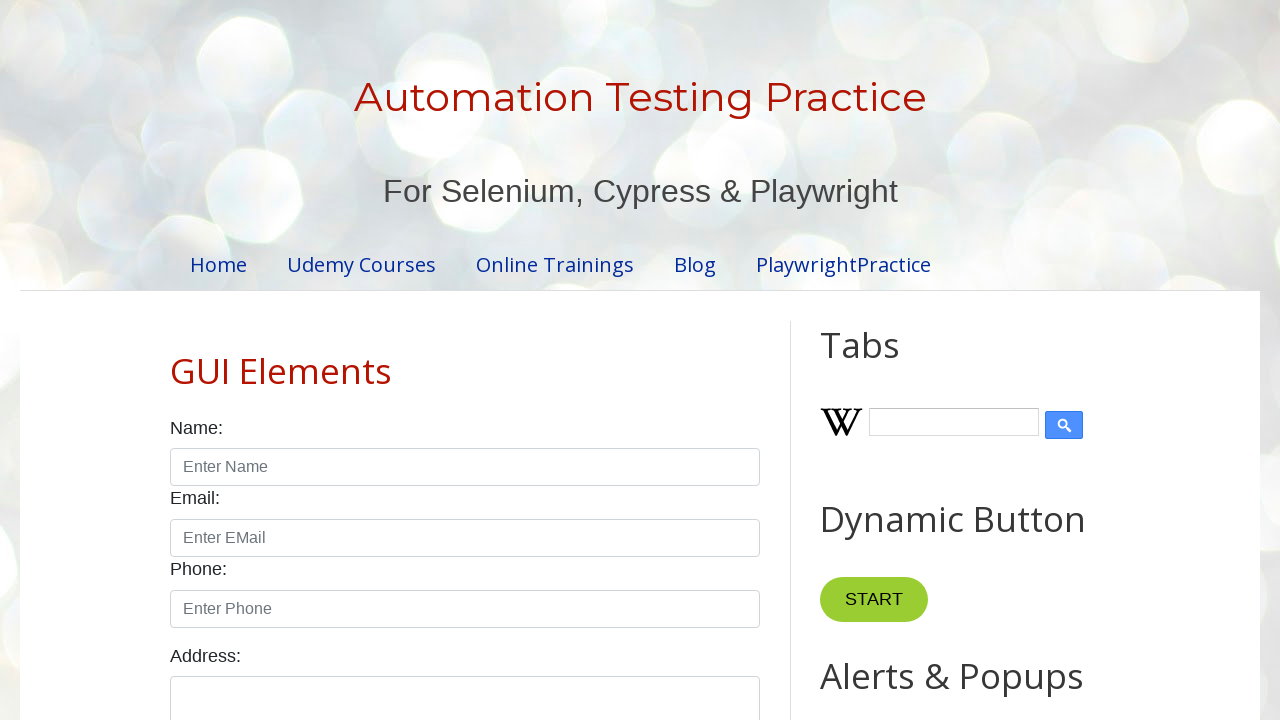

Pagination element loaded
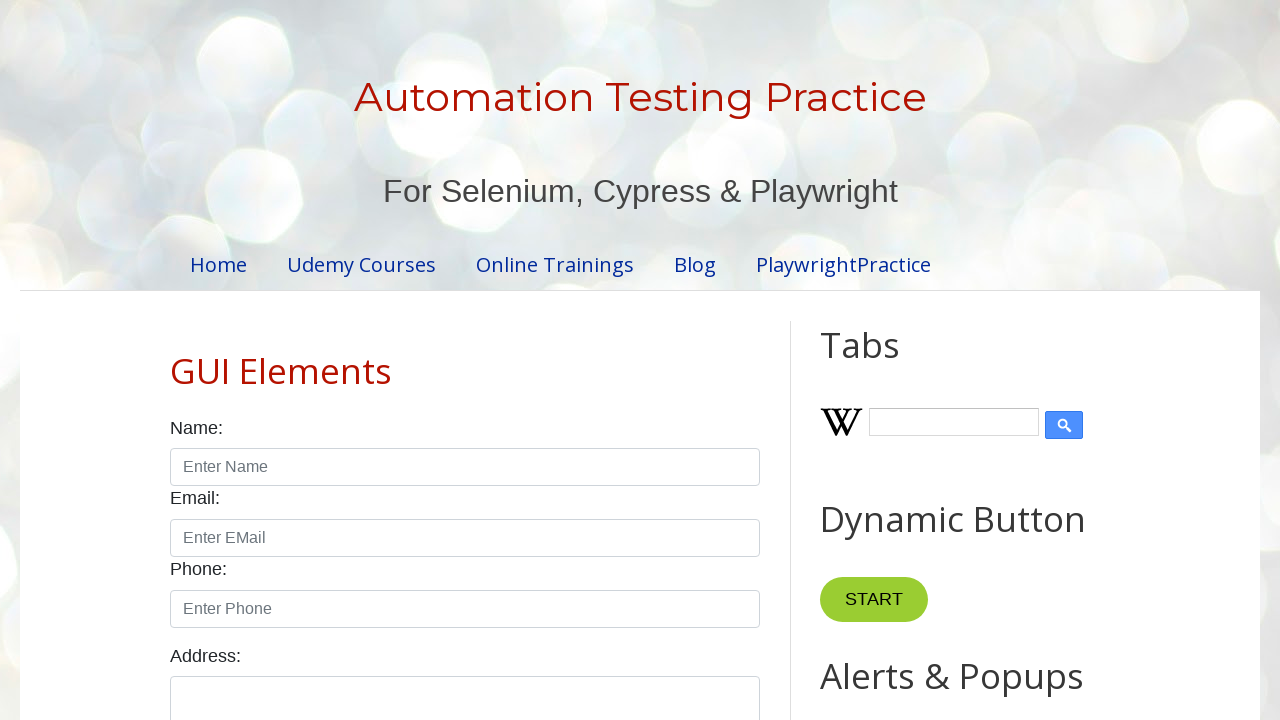

Clicked pagination link for page 1 at (416, 361) on xpath=//ul[@id='pagination']/li/a[text()='1']
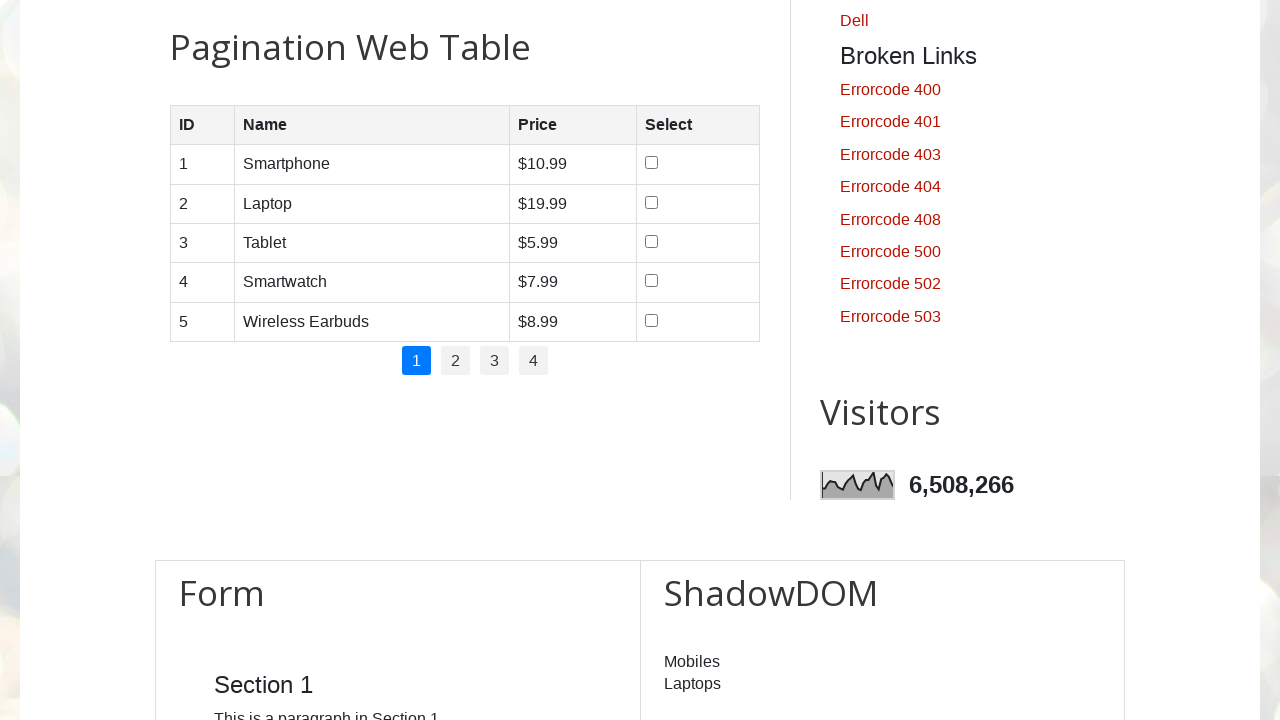

Product table loaded on page 1
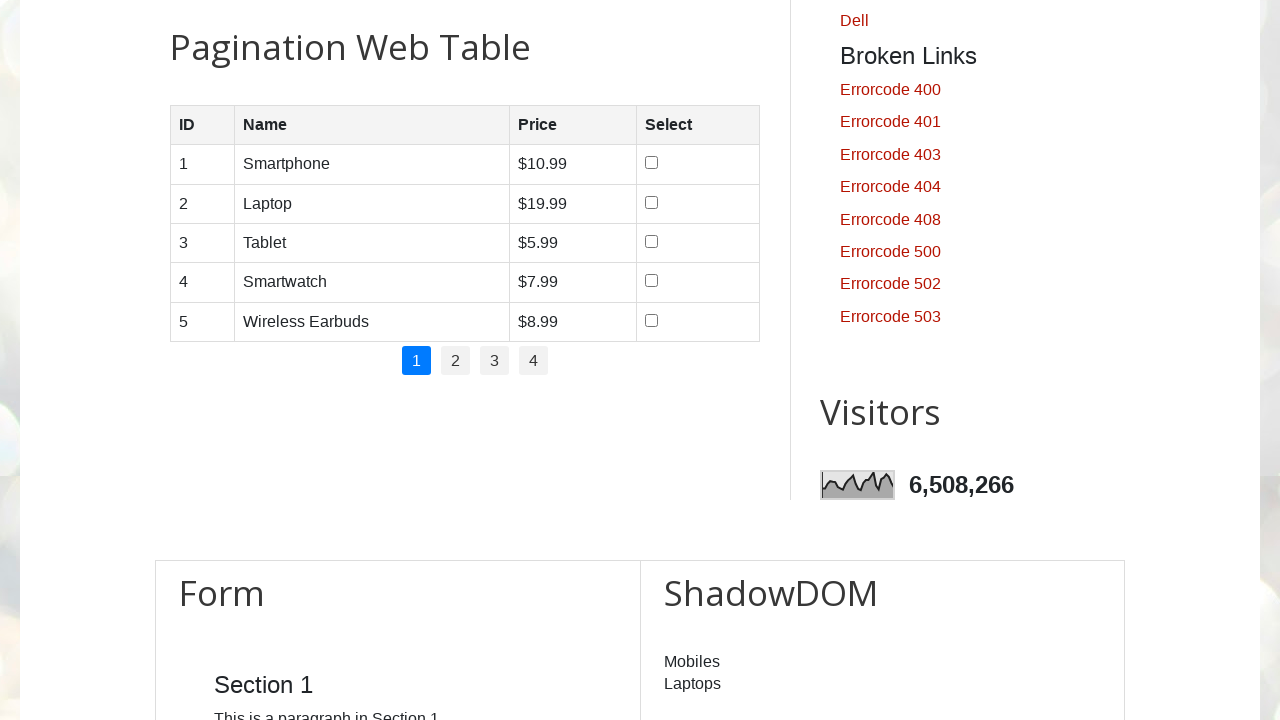

Clicked pagination link for page 2 at (456, 361) on xpath=//ul[@id='pagination']/li/a[text()='2']
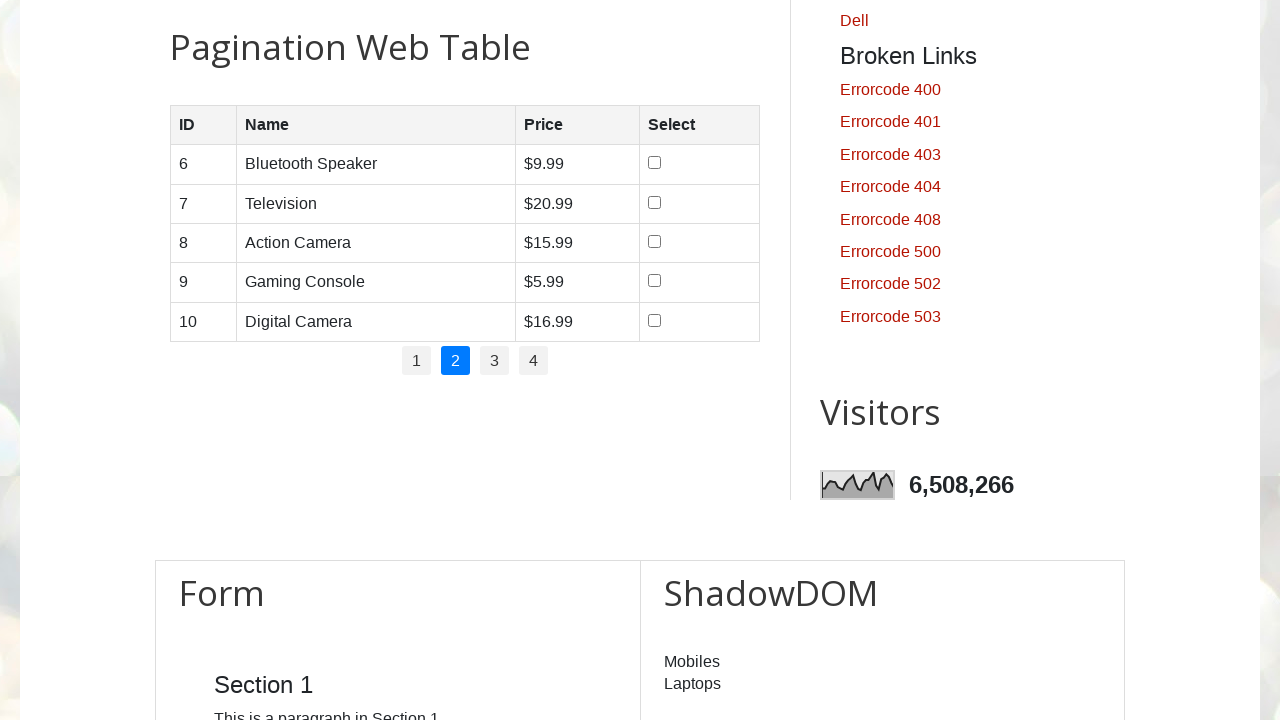

Product table loaded on page 2
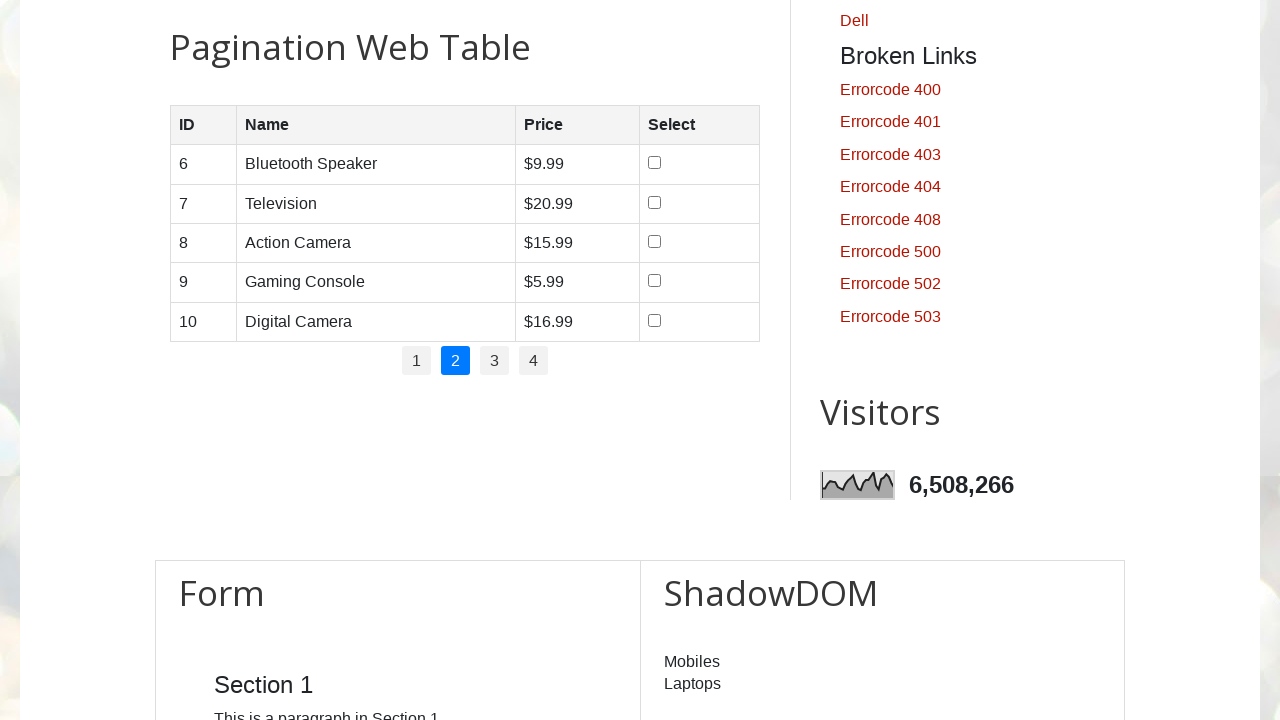

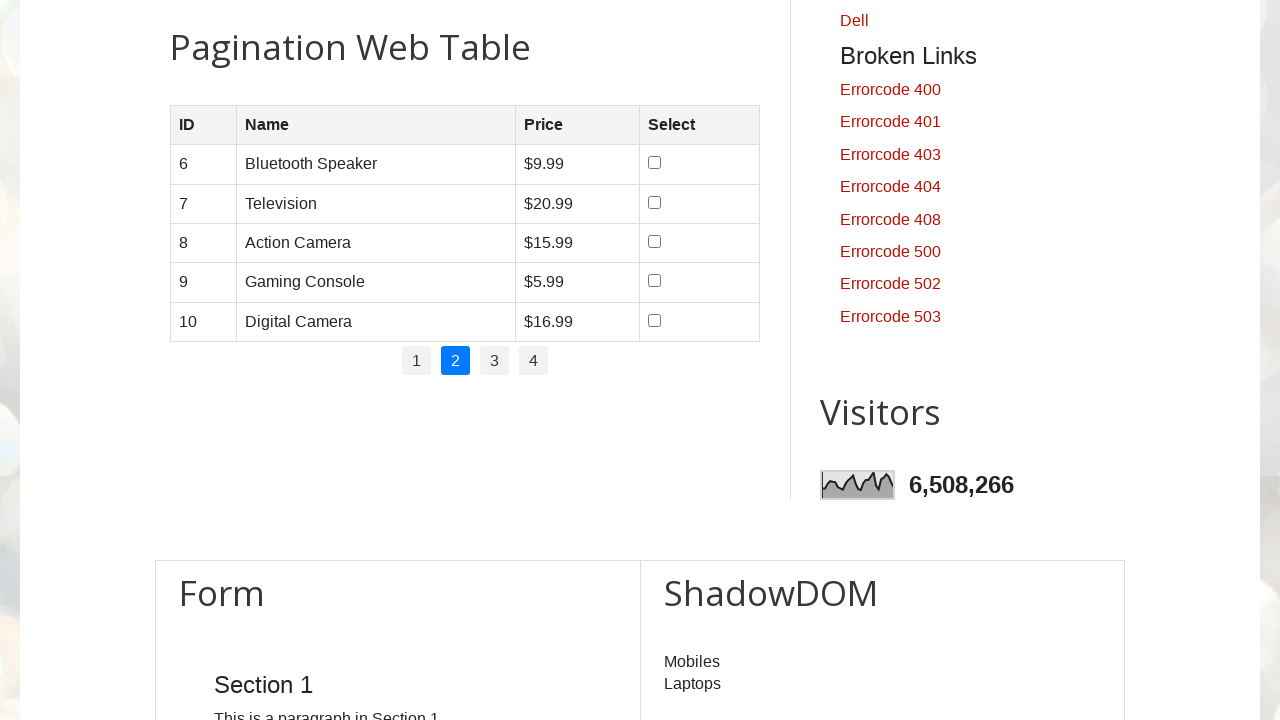